Navigates to CoinGecko cryptocurrency website and refreshes the page to ensure content is loaded

Starting URL: https://www.coingecko.com/uk

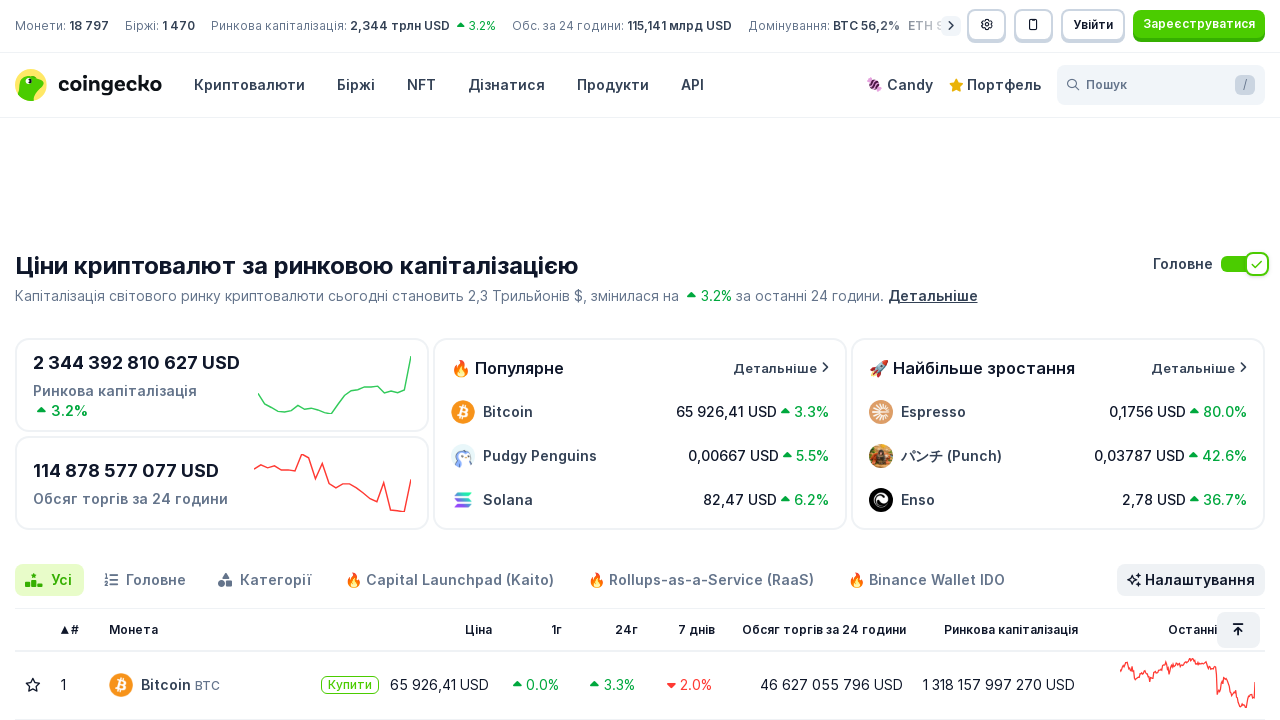

Waited 5 seconds for page to load
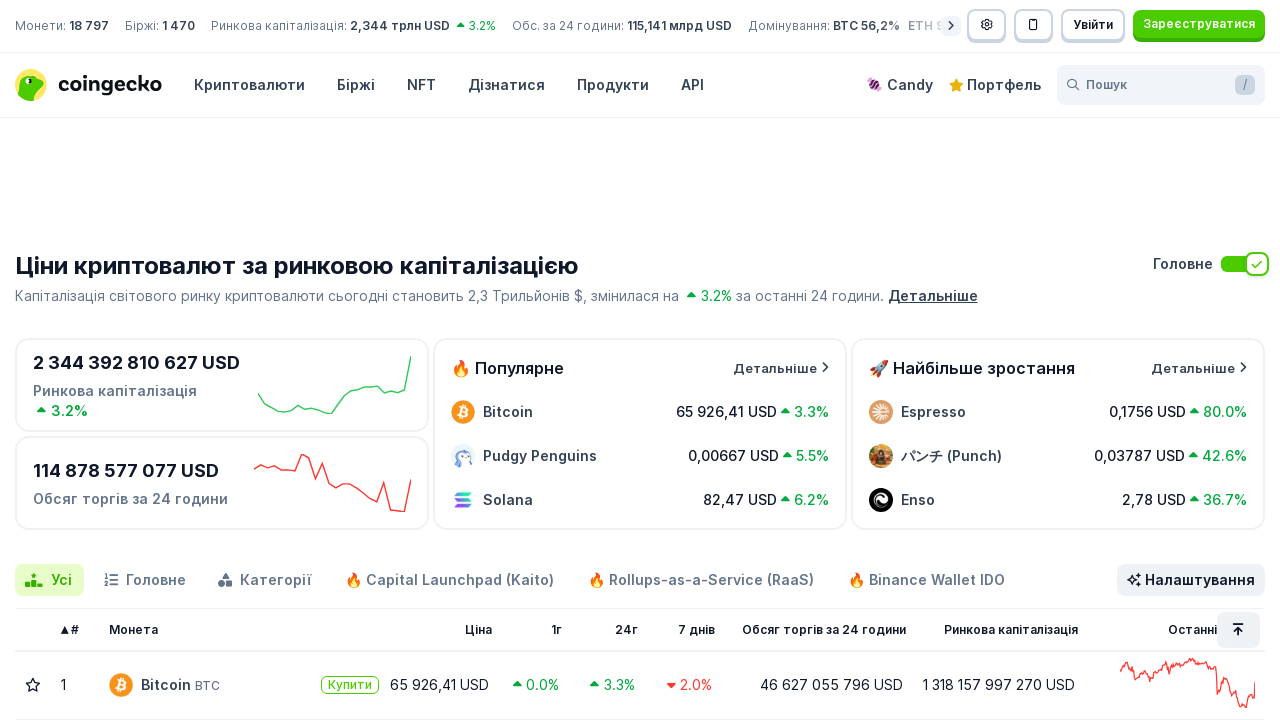

Refreshed the CoinGecko page
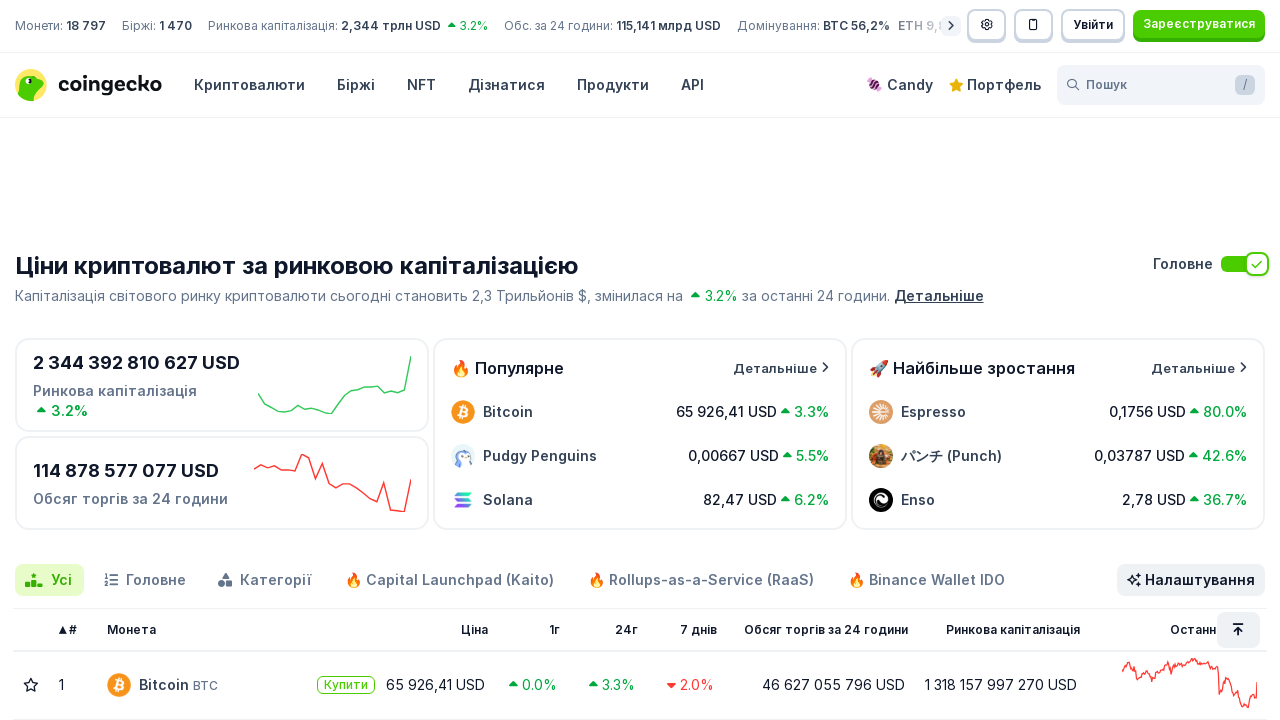

Waited 10 seconds after refresh for content to load
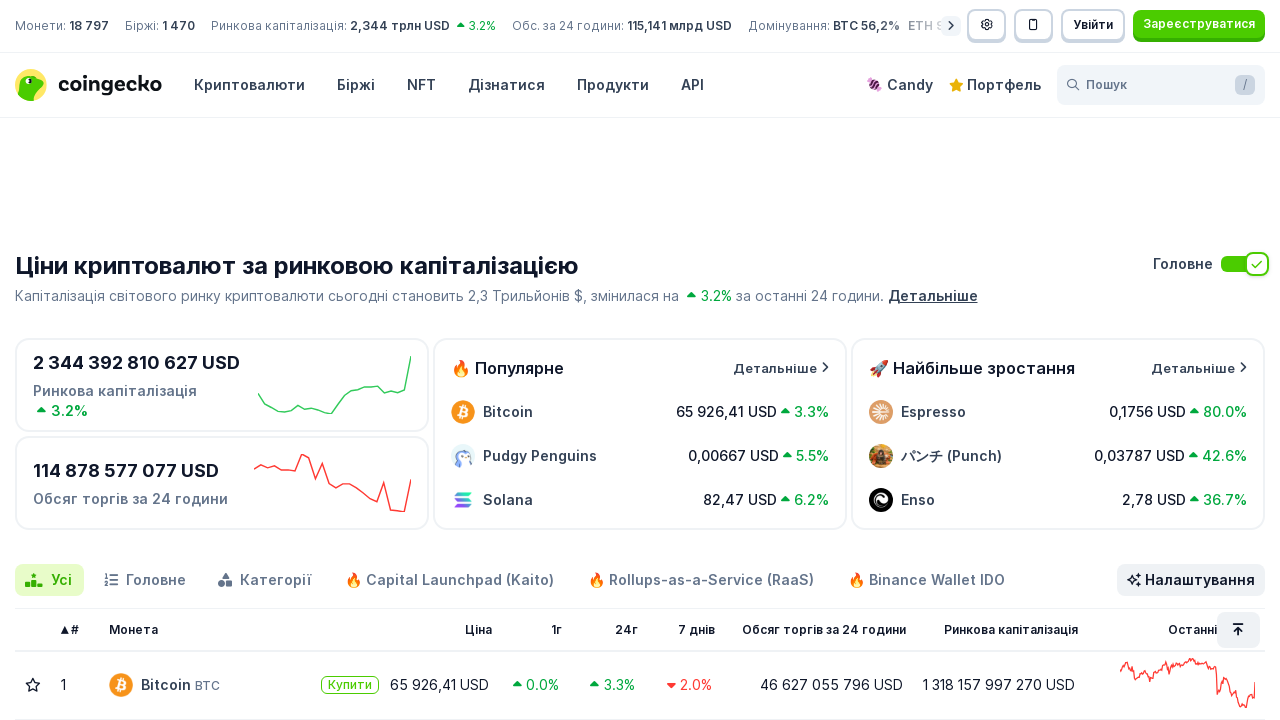

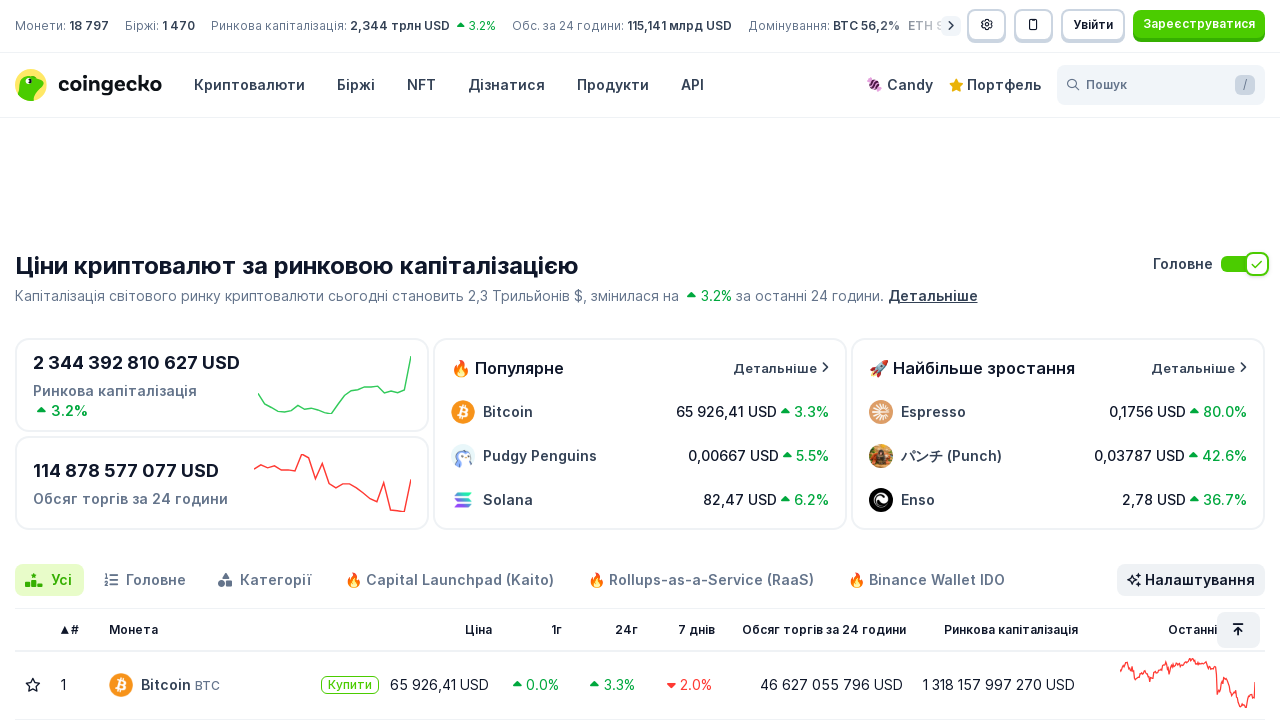